Tests right-click context menu functionality, handles alert dialog, and navigates to a linked page to verify content

Starting URL: https://the-internet.herokuapp.com/context_menu

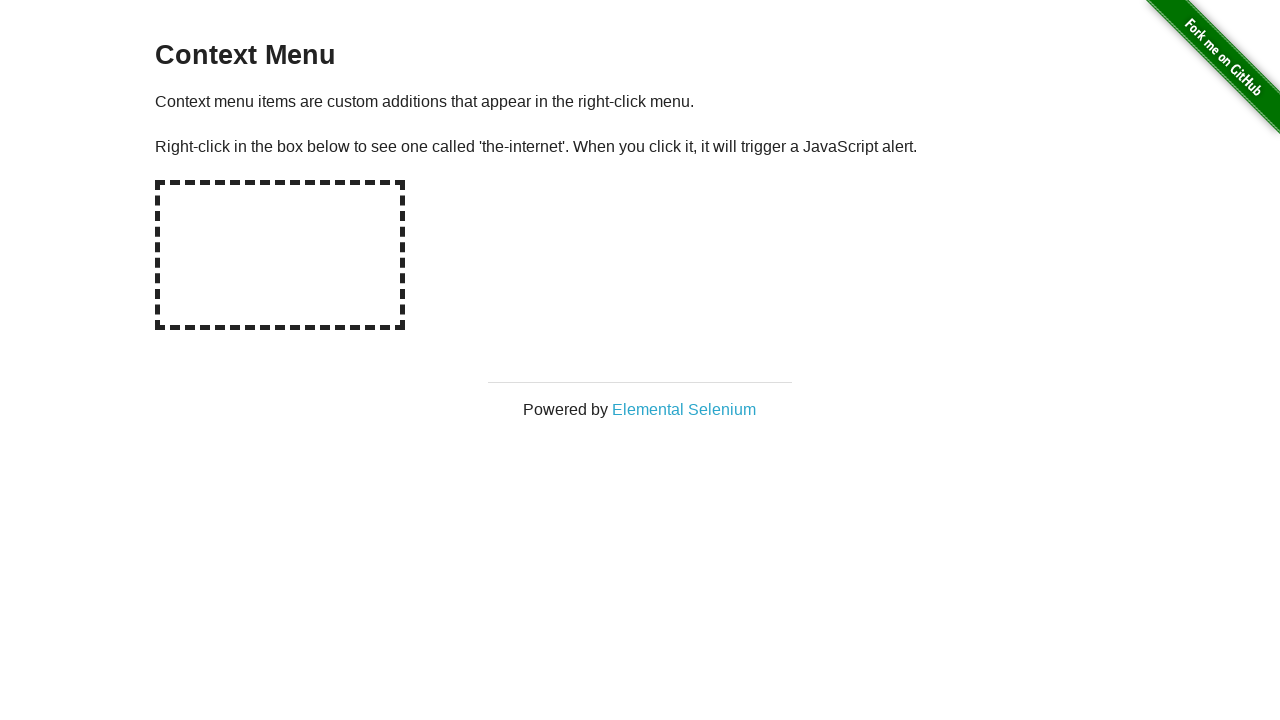

Right-clicked on hot-spot element to open context menu at (280, 255) on #hot-spot
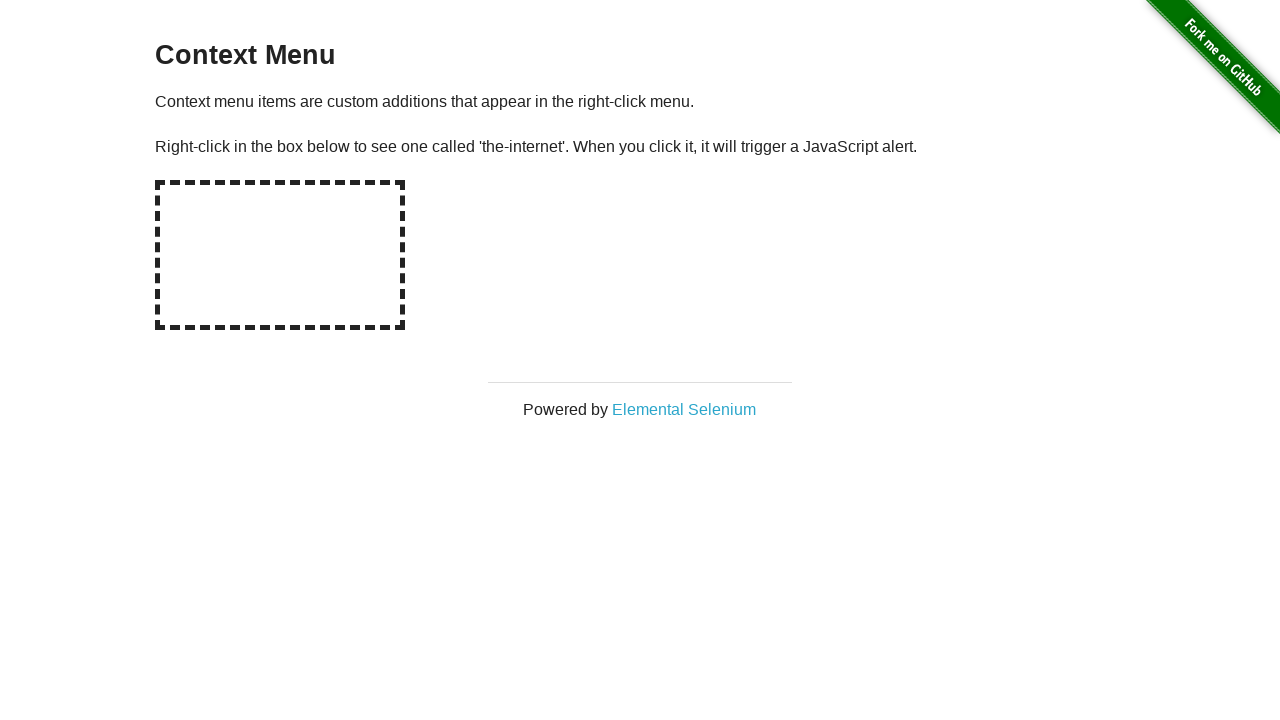

Set up alert dialog handler to accept dialogs
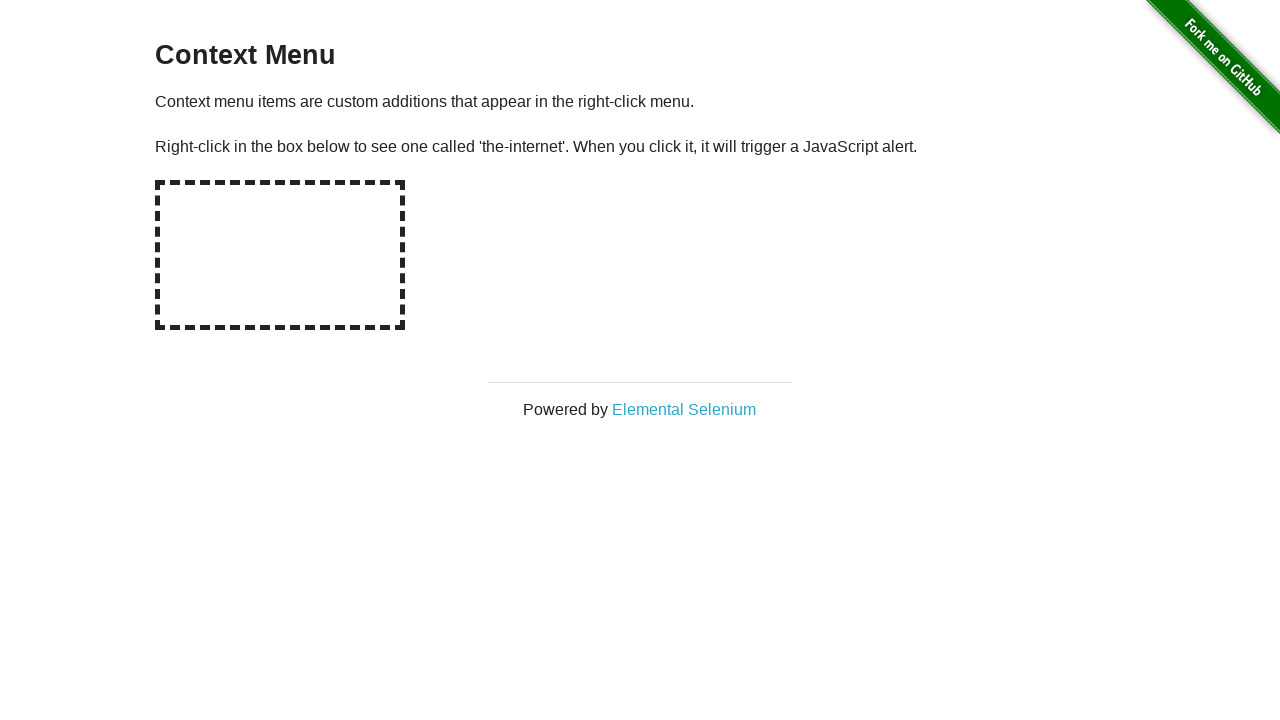

Clicked on Elemental Selenium link which opened in new window at (684, 409) on text=Elemental Selenium
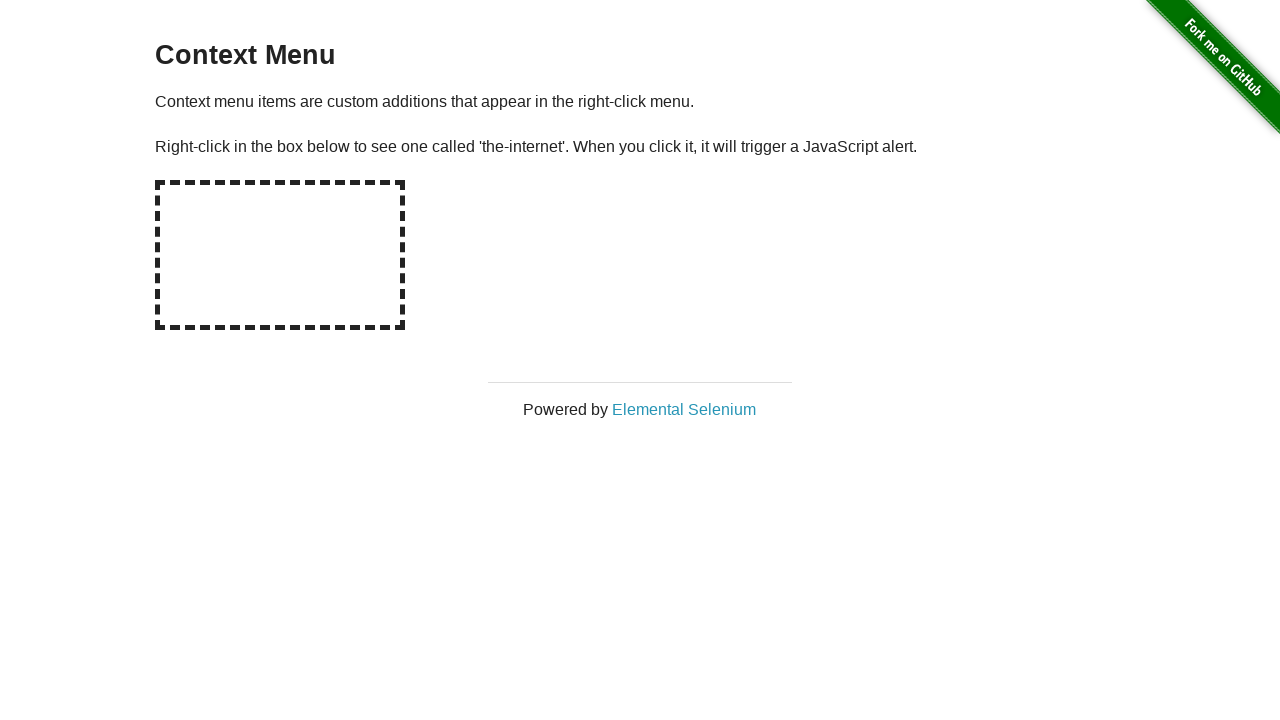

New page loaded successfully
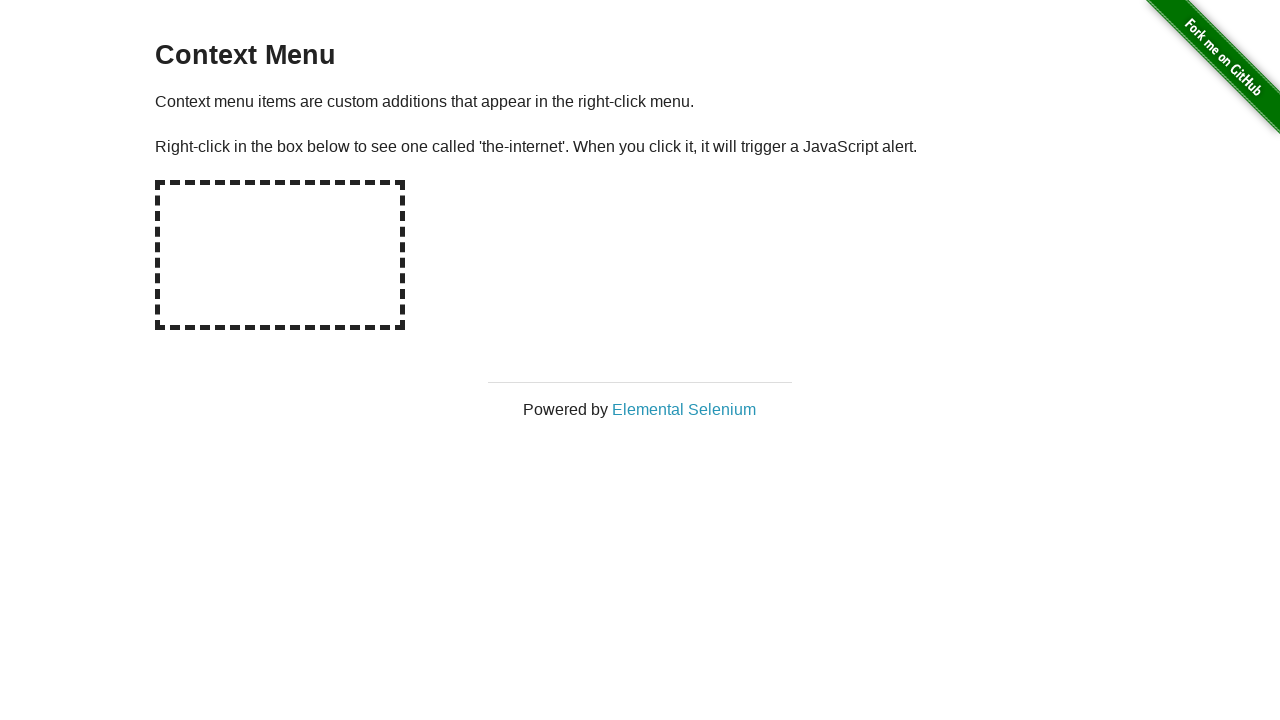

H1 element found and loaded on new page
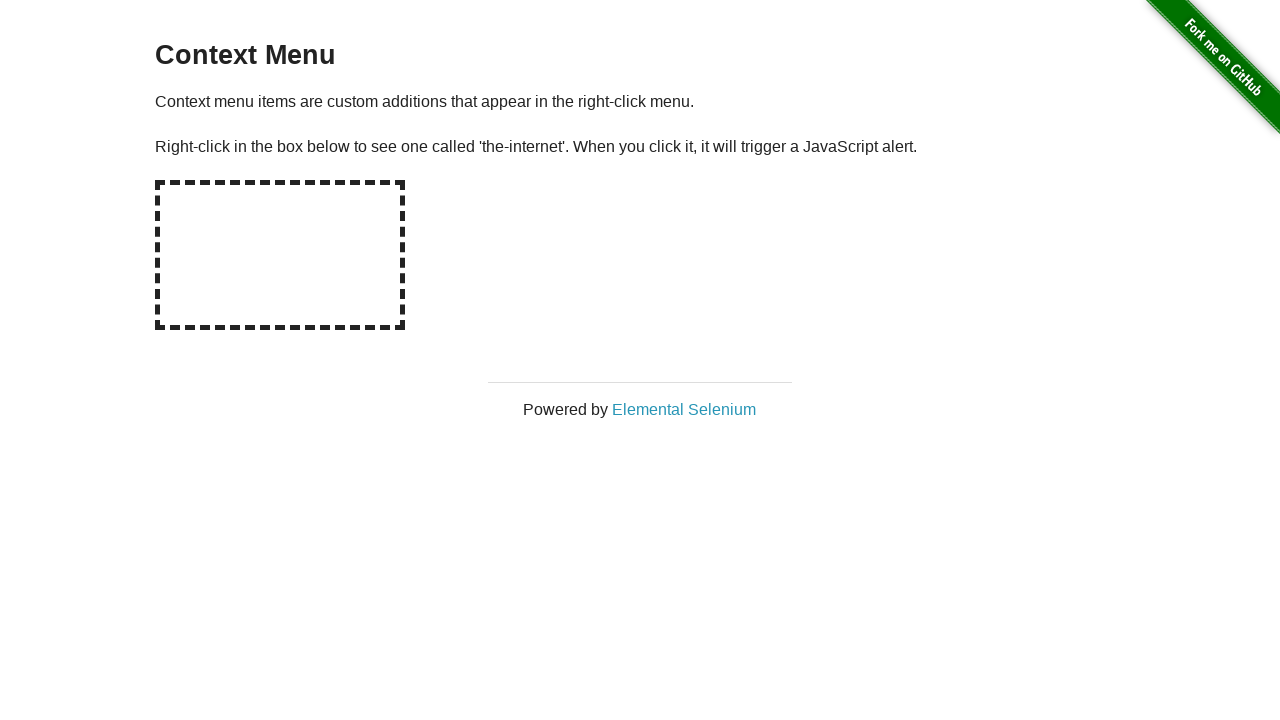

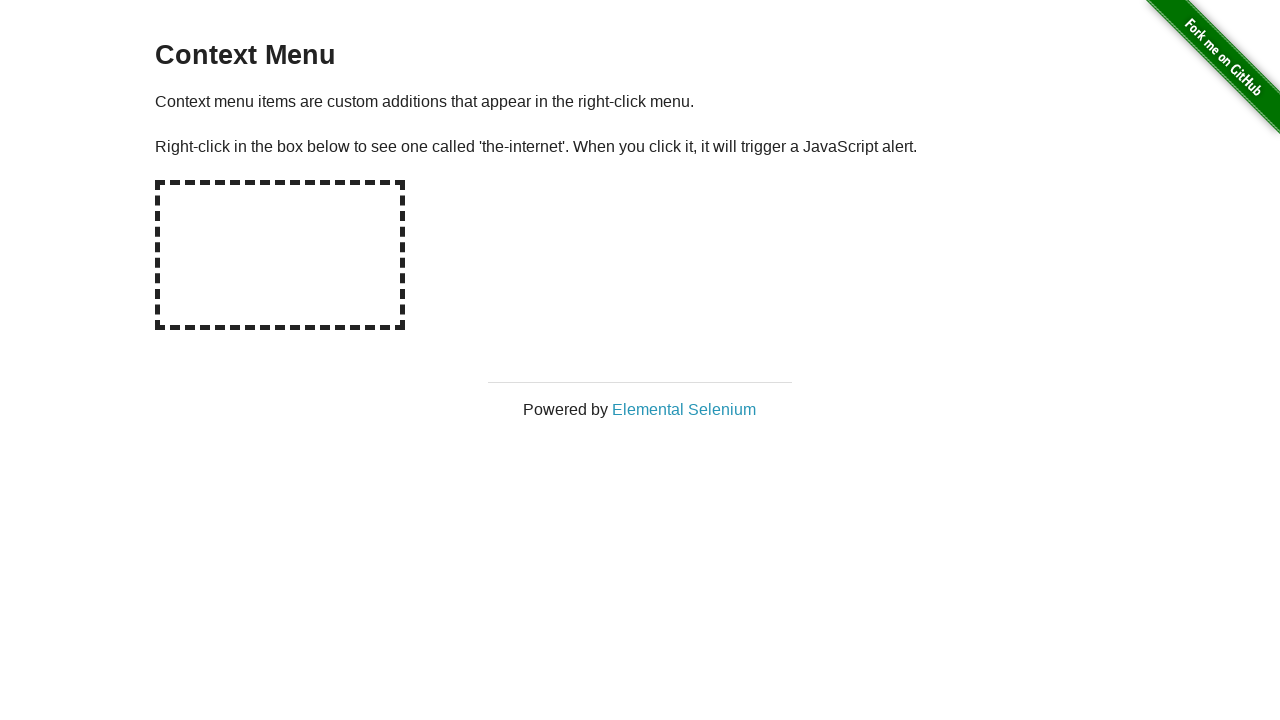